Uses various action methods to interact with the username field including click, send keys, double click, and context click

Starting URL: https://www.saucedemo.com/

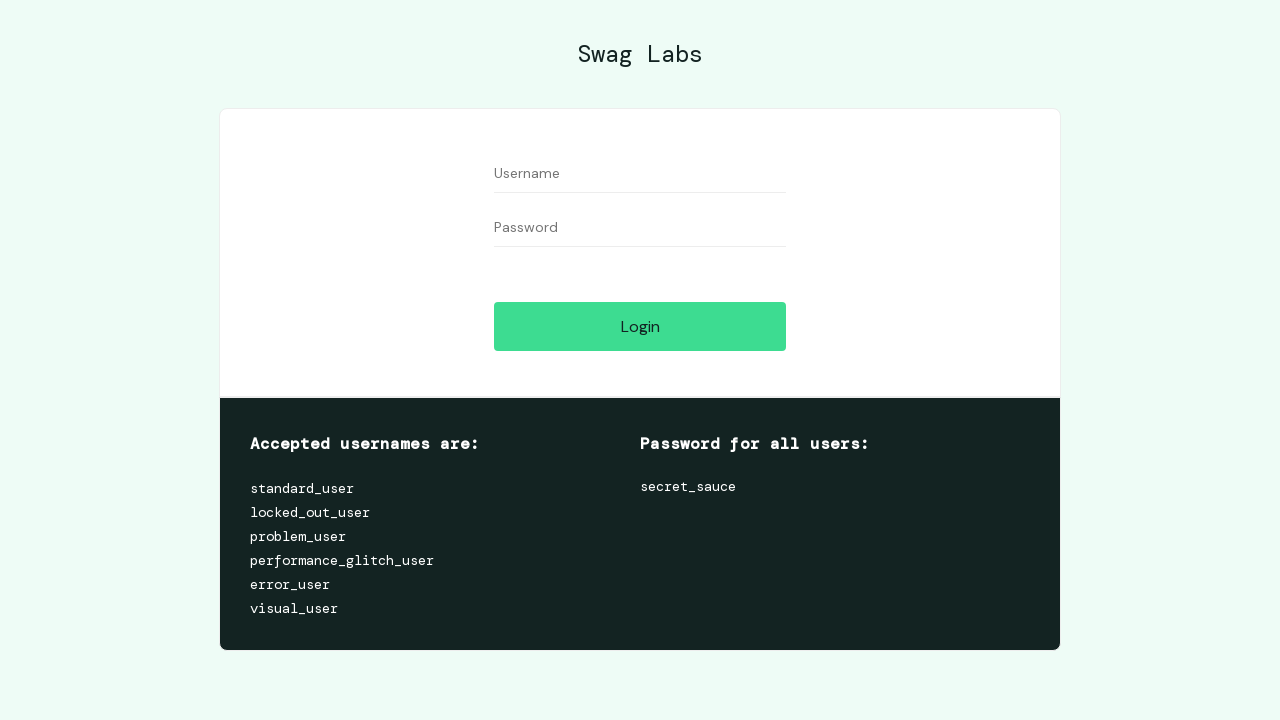

Clicked on username field at (640, 174) on #user-name
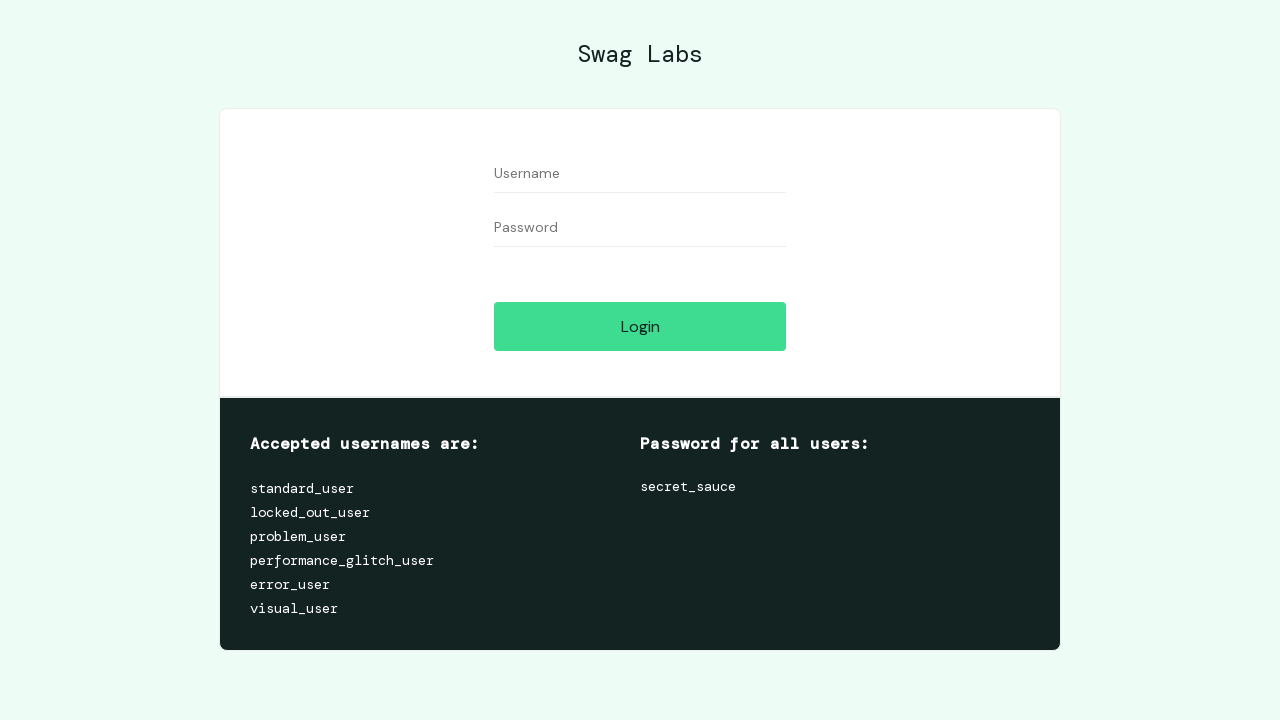

Filled username field with 'standard_user' on #user-name
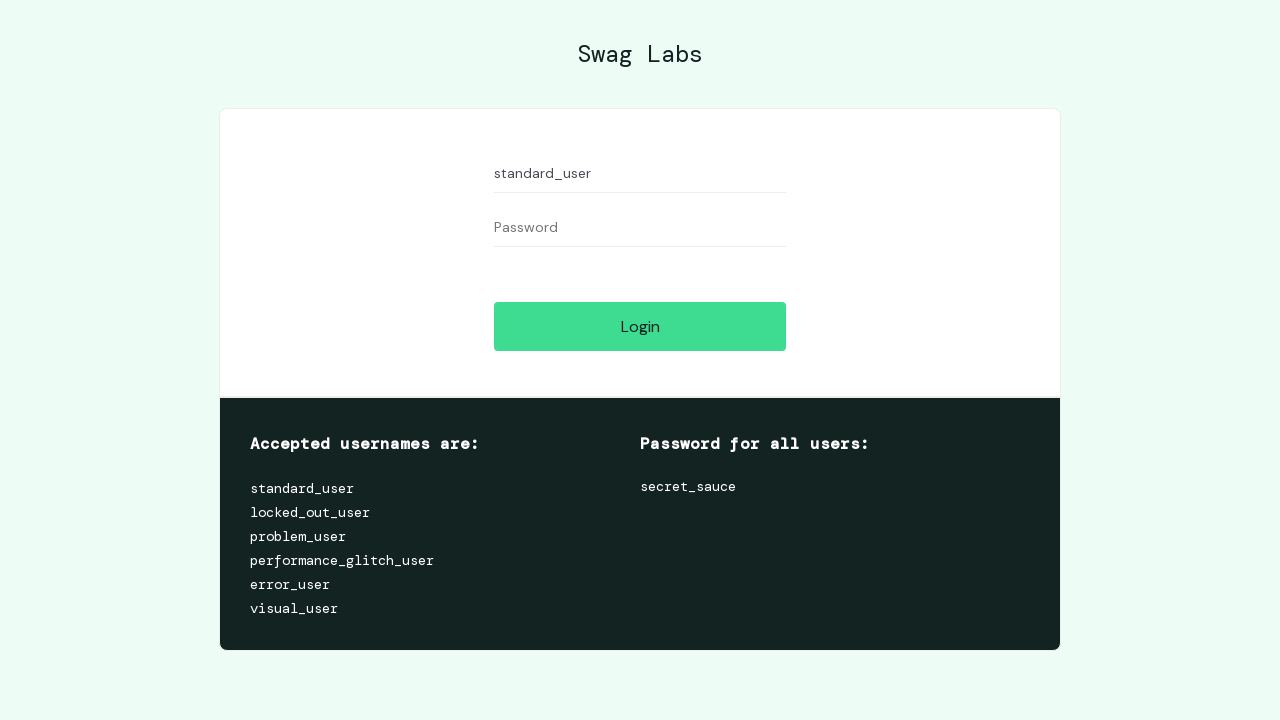

Double clicked on username field at (640, 174) on #user-name
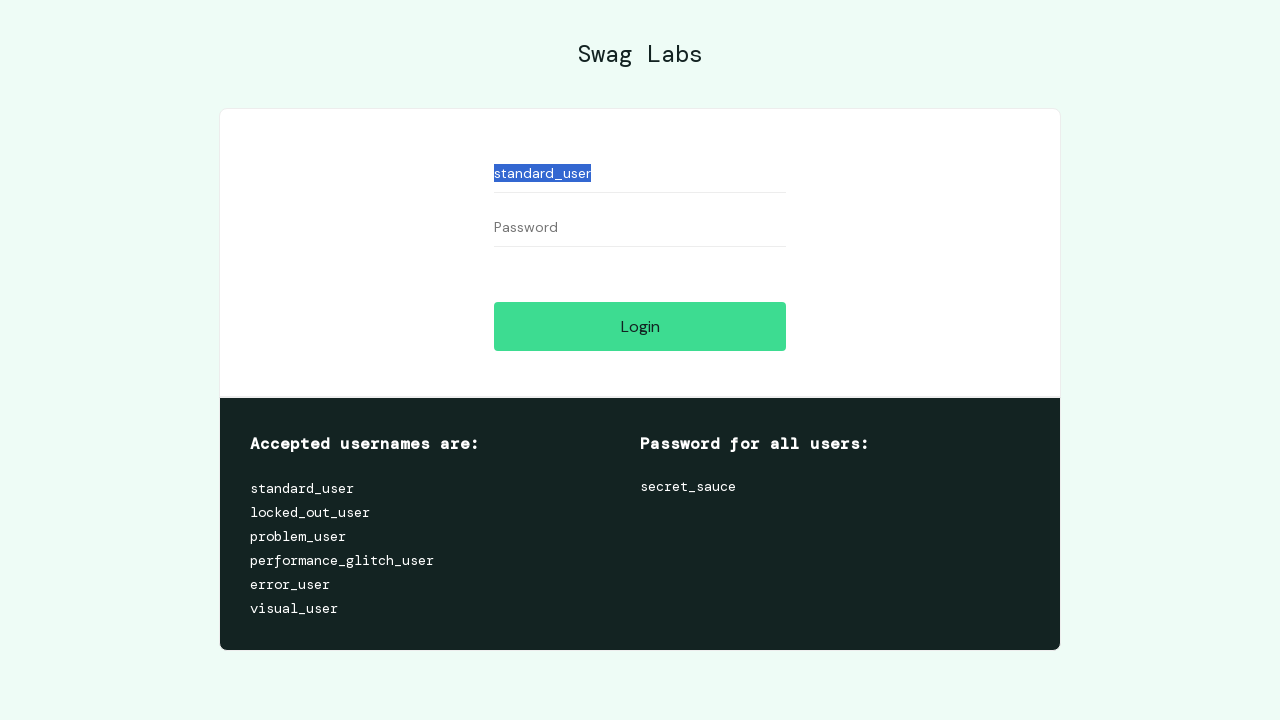

Right clicked on username field at (640, 174) on #user-name
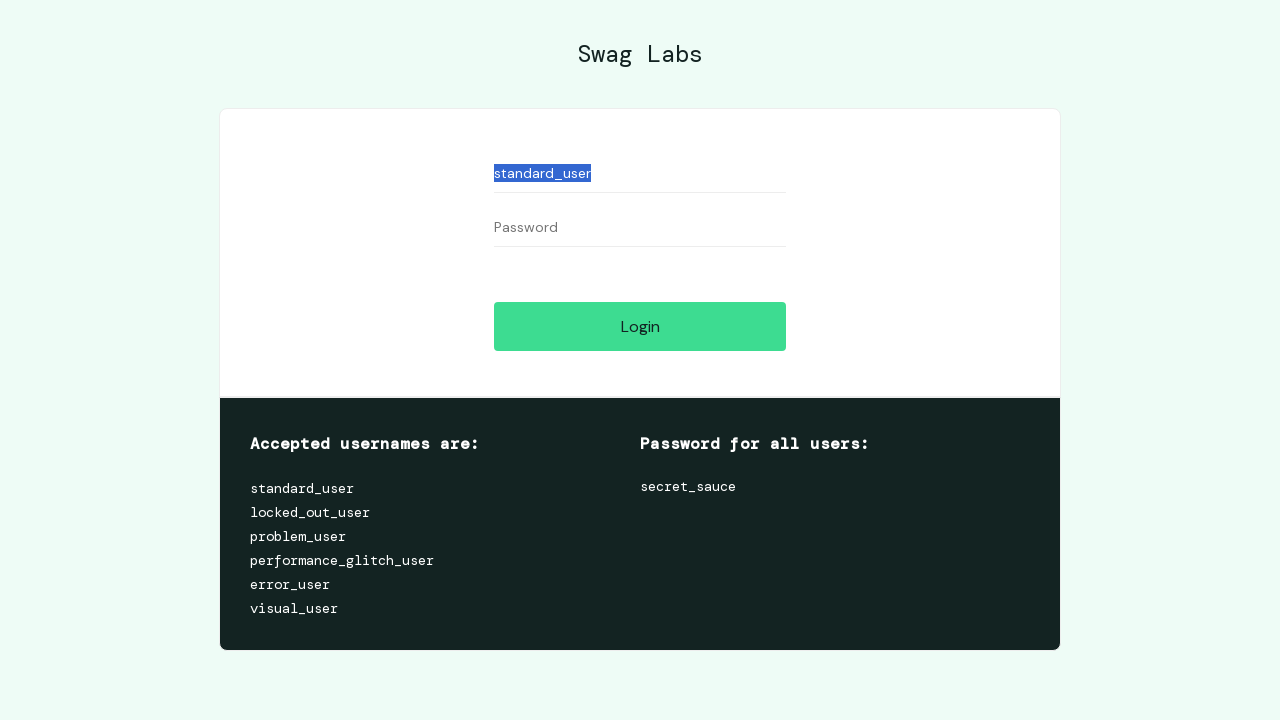

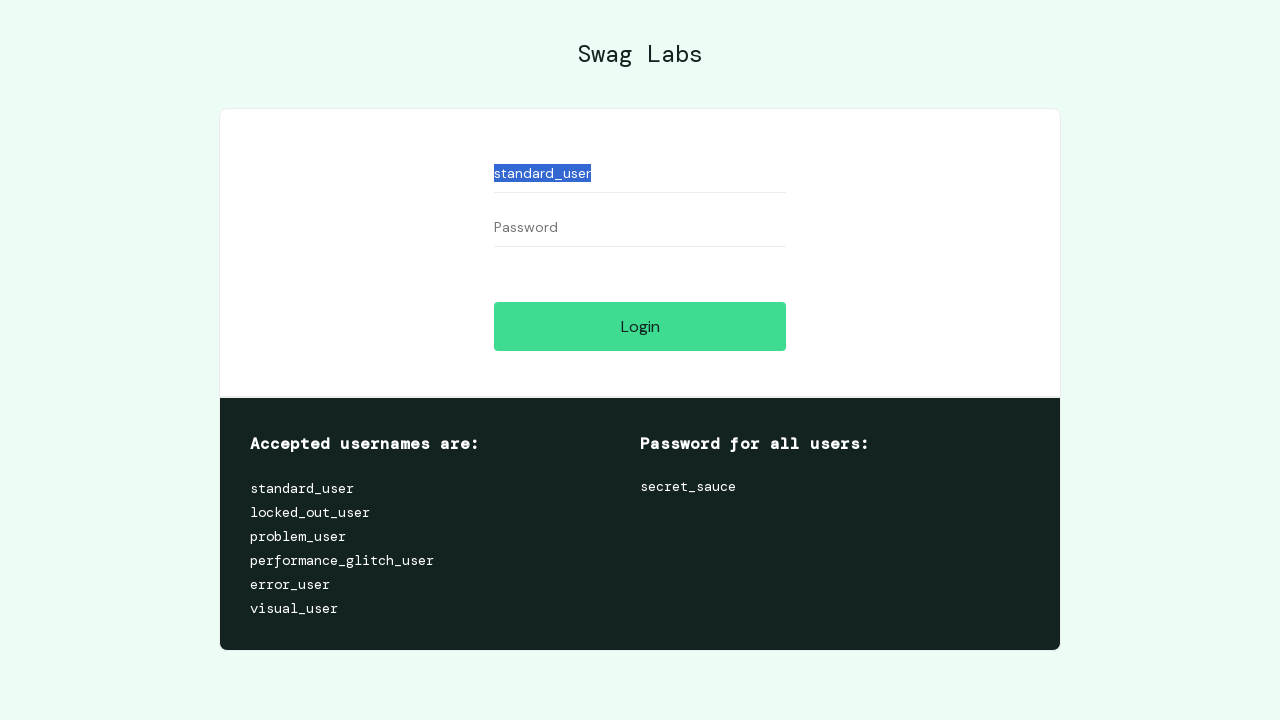